Tests checkbox interaction by checking selection status and clicking on checkboxes

Starting URL: http://www.echoecho.com/htmlforms09.htm

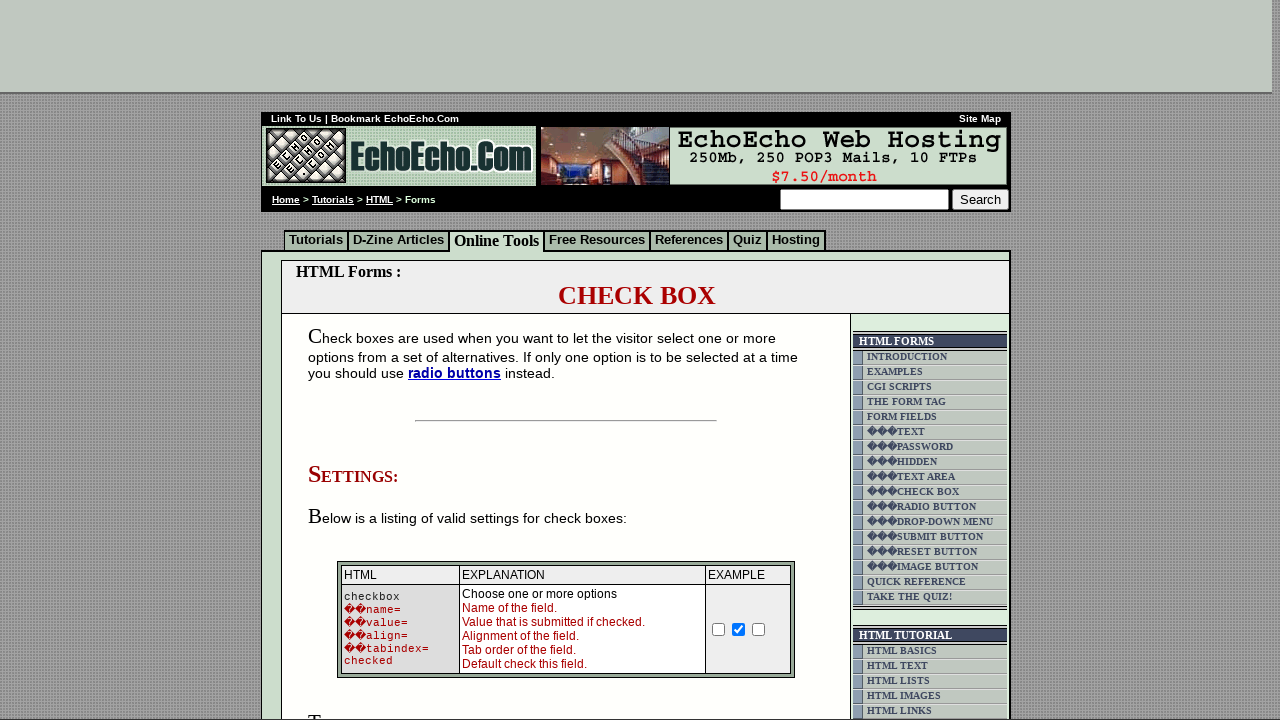

Located all checkboxes with name 'Checkbox'
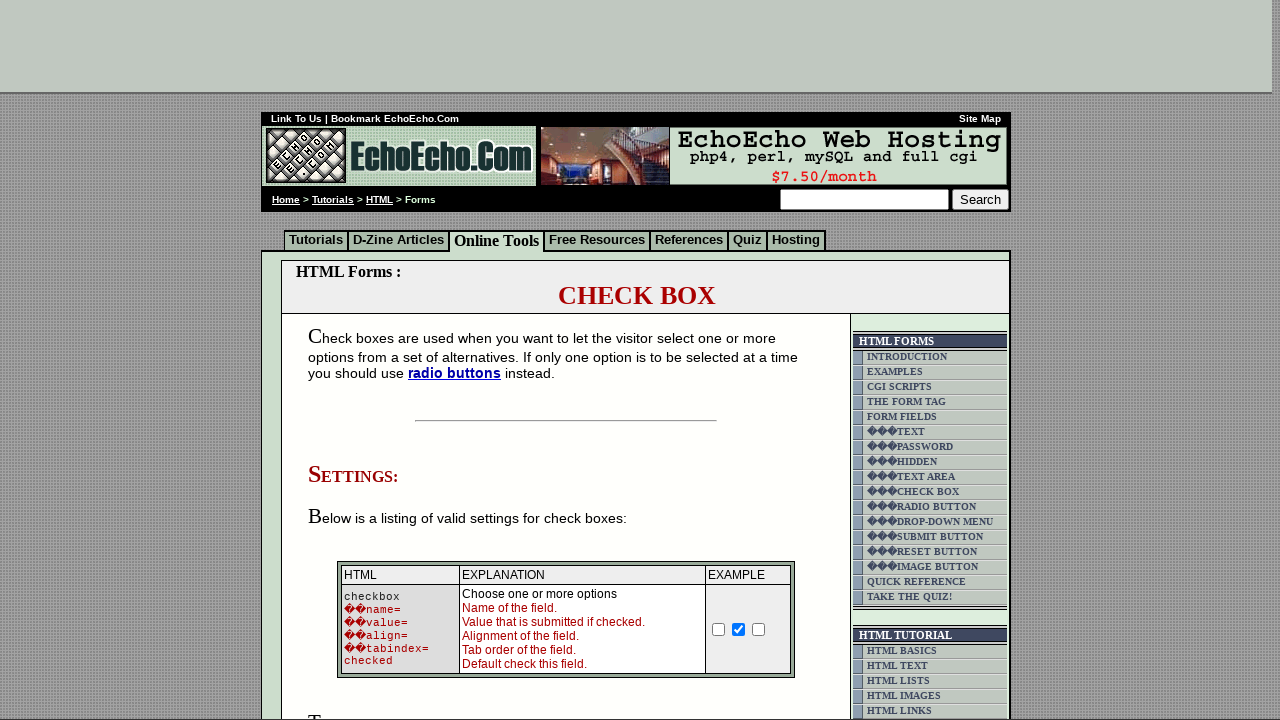

Checked if second checkbox is selected: True
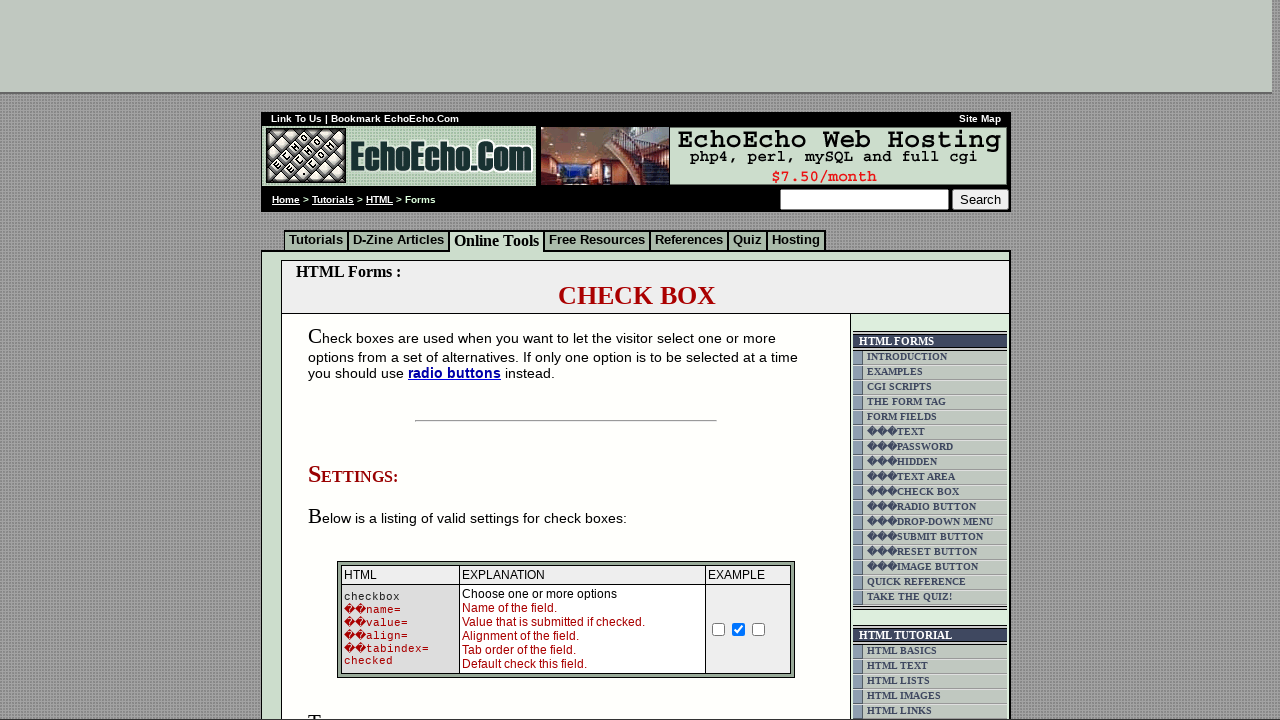

Clicked on the first checkbox at (719, 629) on input[name="Checkbox"] >> nth=0
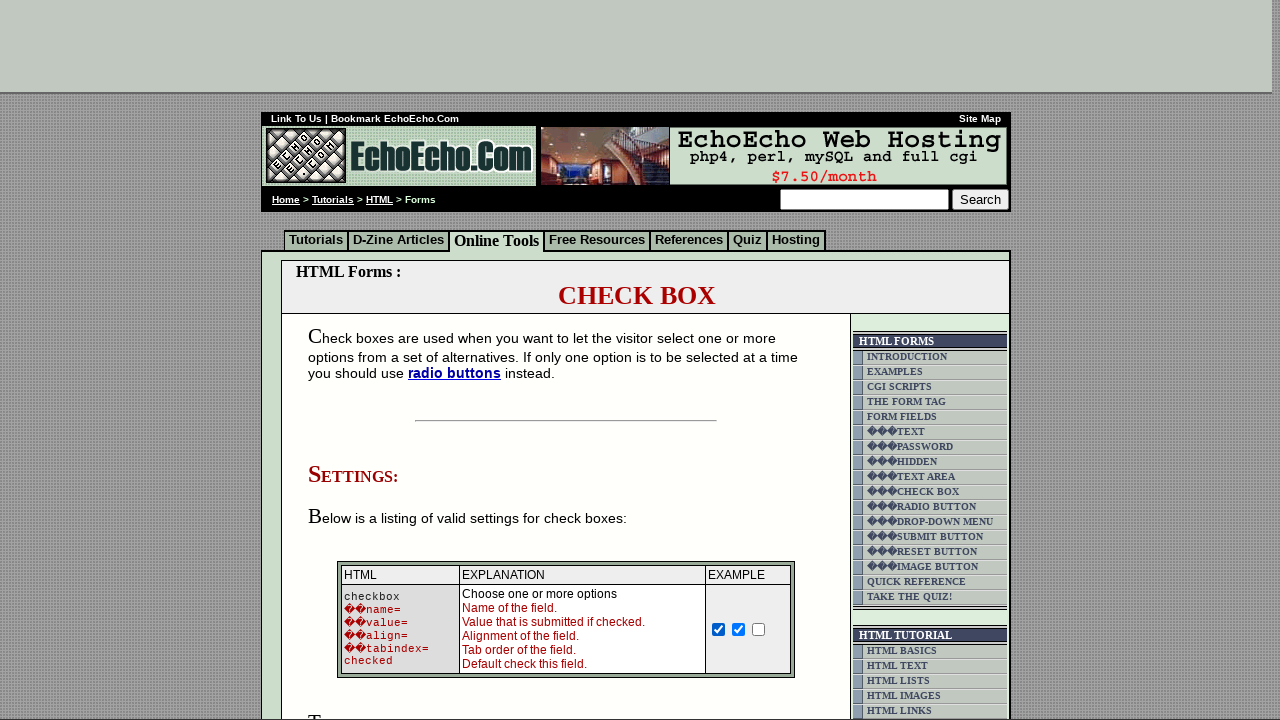

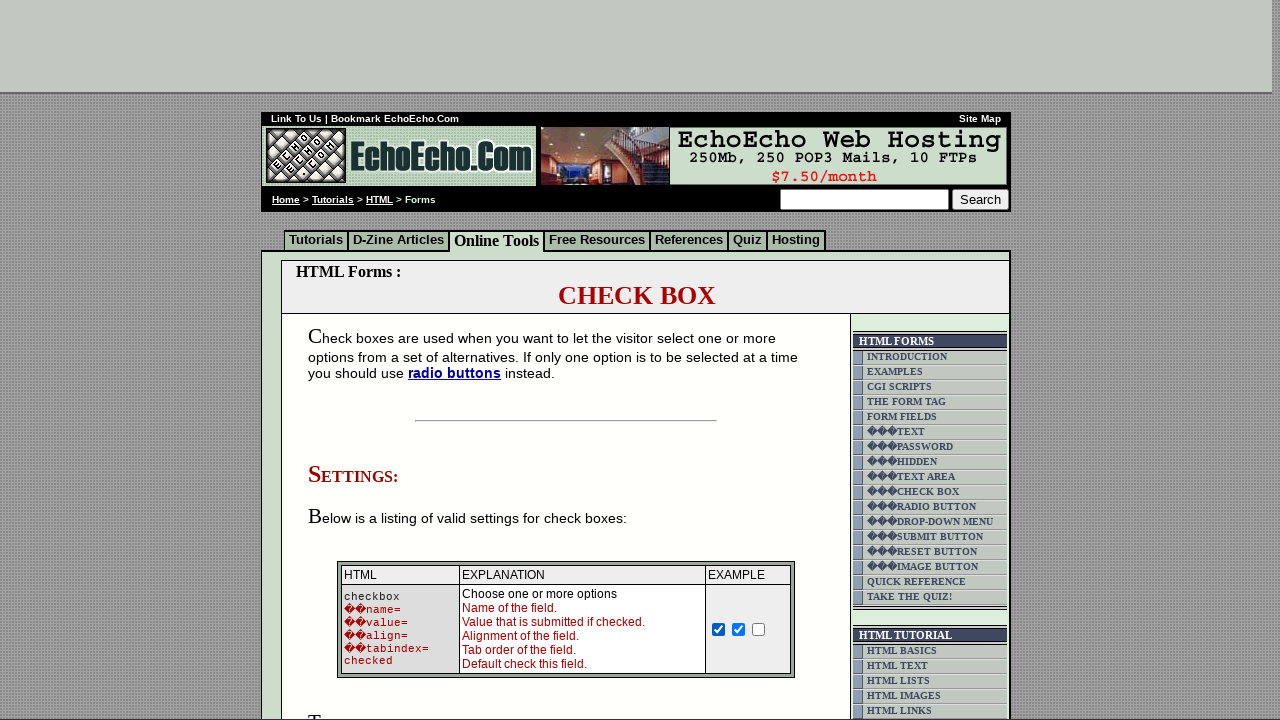